Tests the Get Started button navigation by clicking it and verifying navigation to the signup page with the correct URL and Create Account header.

Starting URL: https://jhu-oose-f24.github.io/Team-SuperSurveyors/

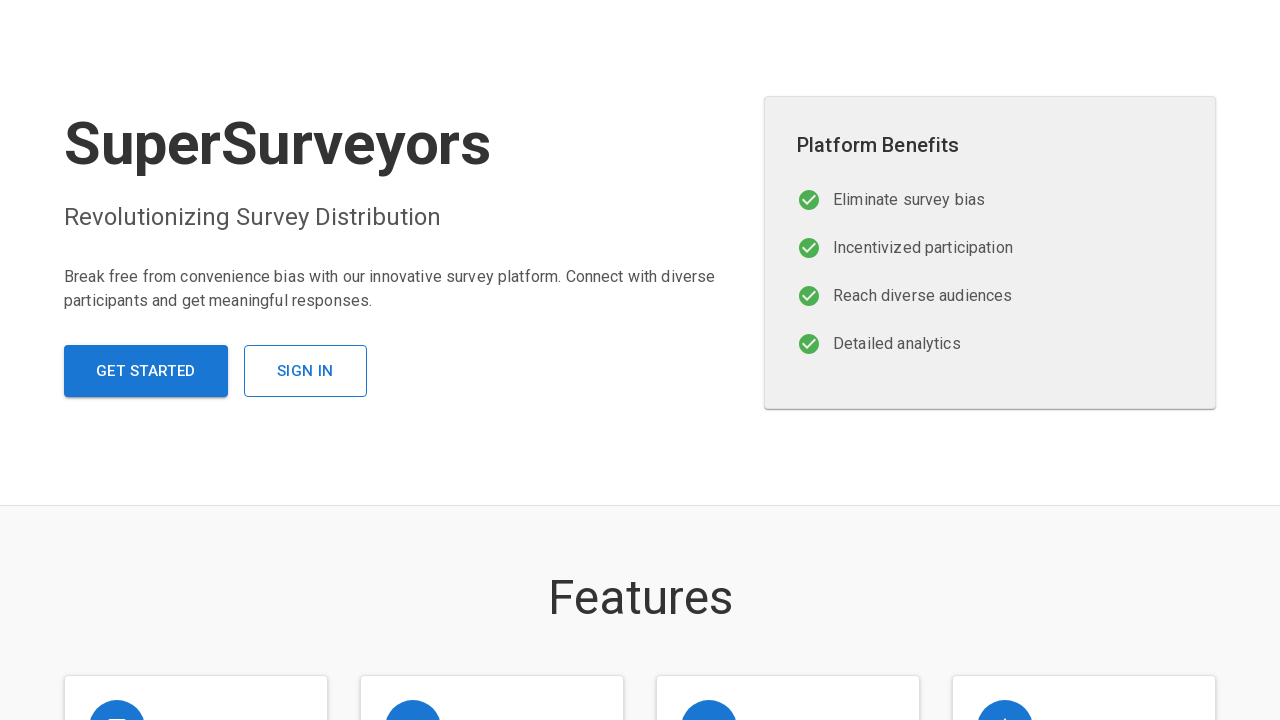

Located Get Started button on the page
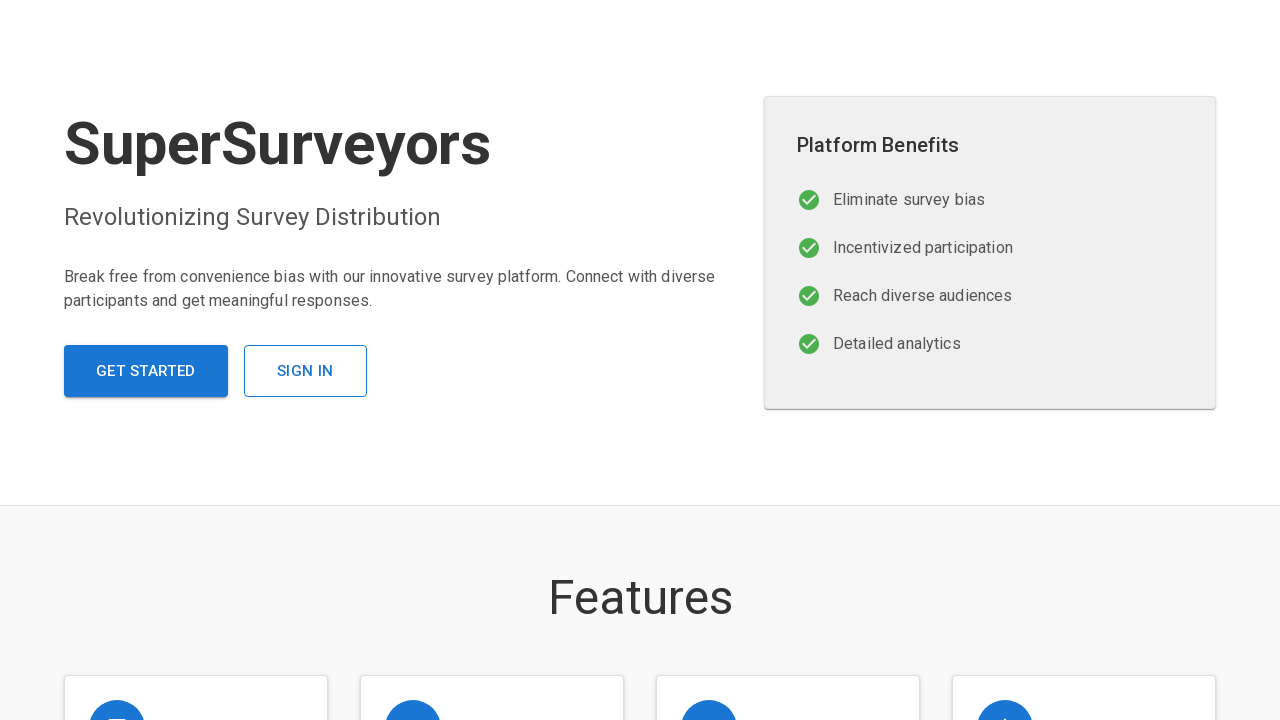

Scrolled Get Started button into view
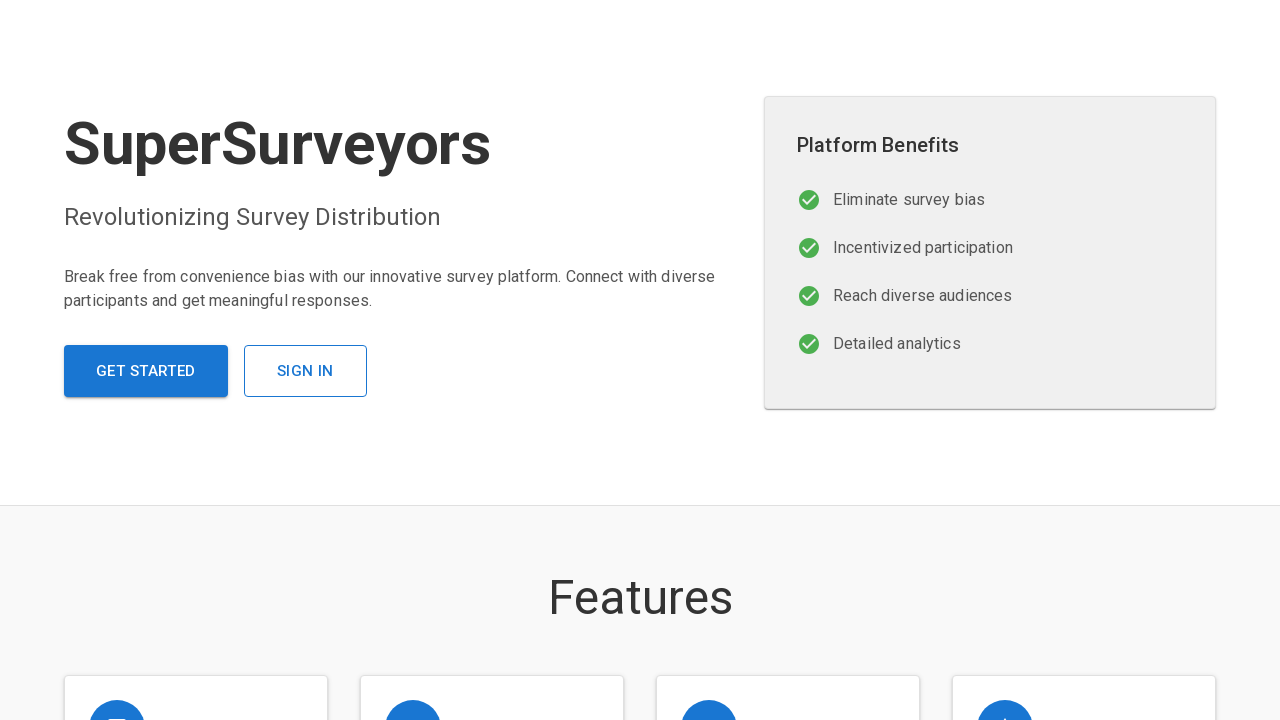

Clicked Get Started button
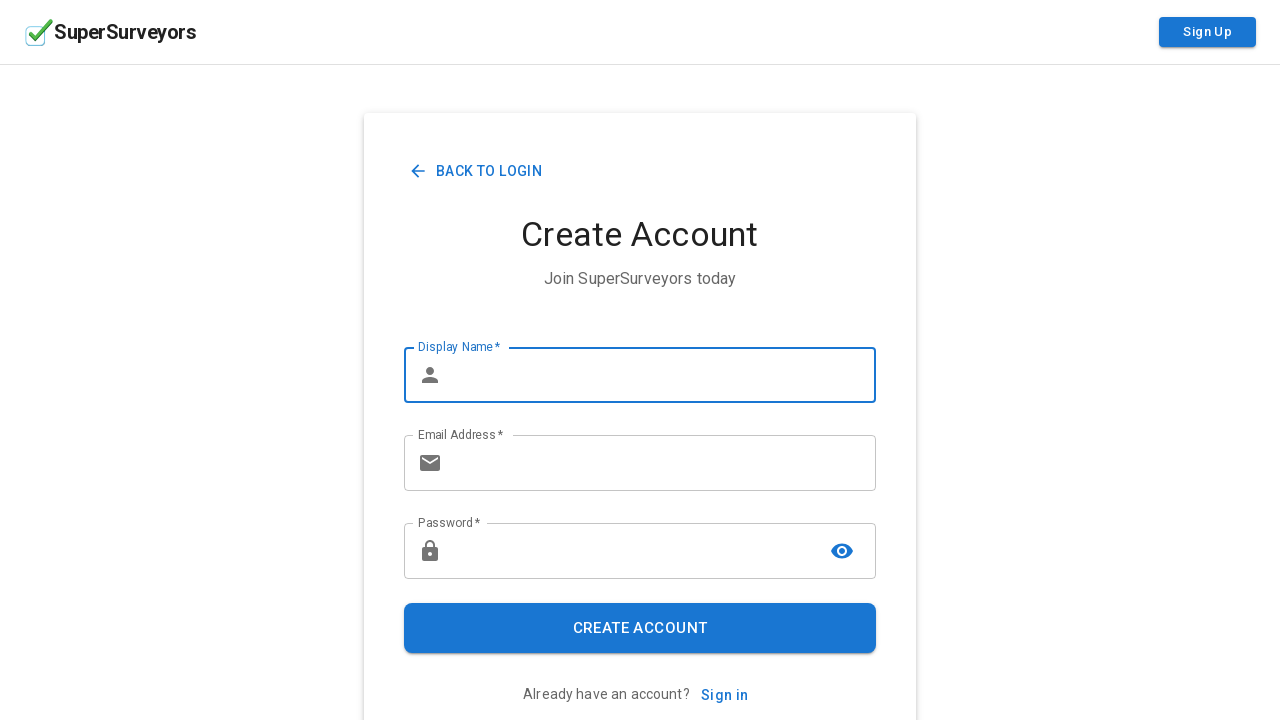

Navigated to signup page with correct URL
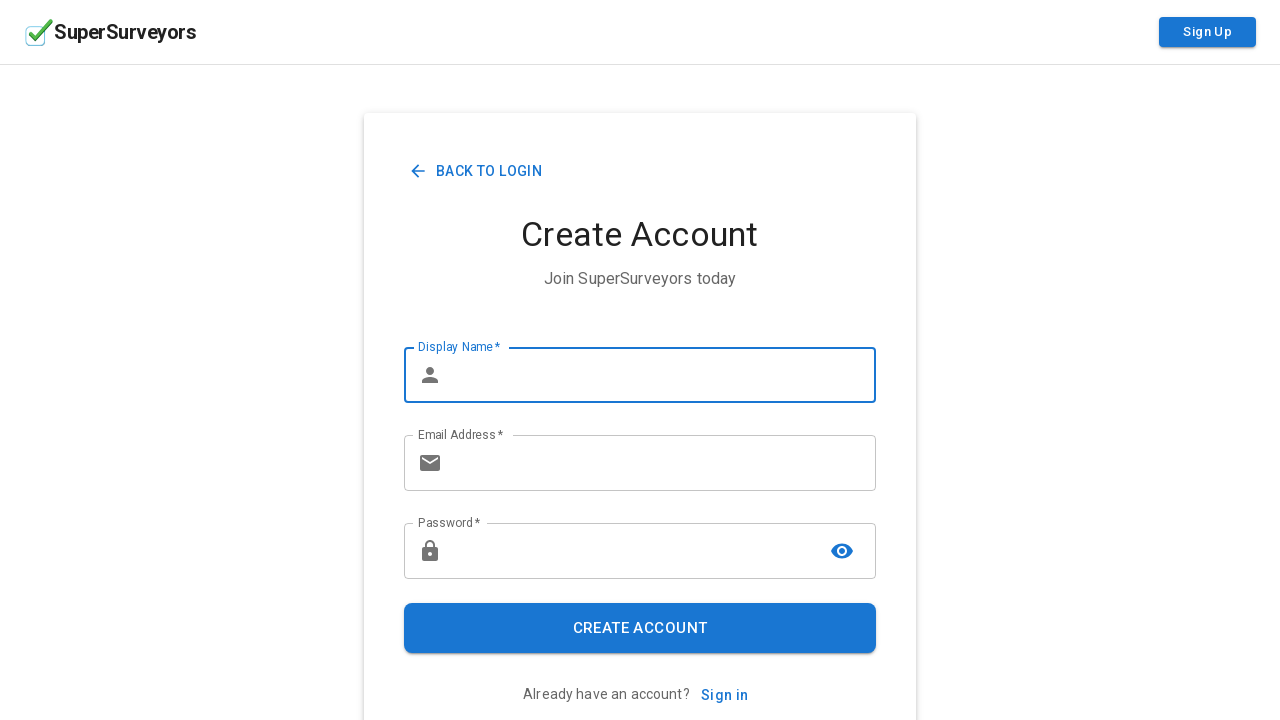

Verified Create Account header is displayed on signup page
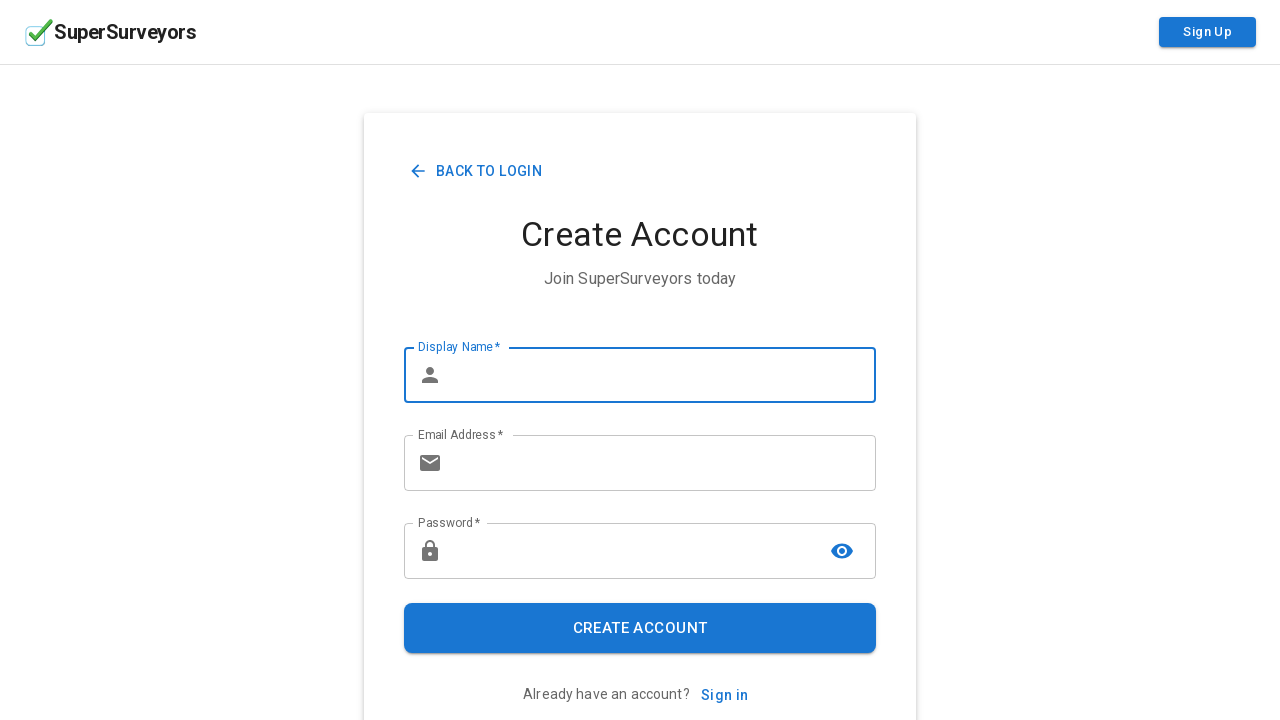

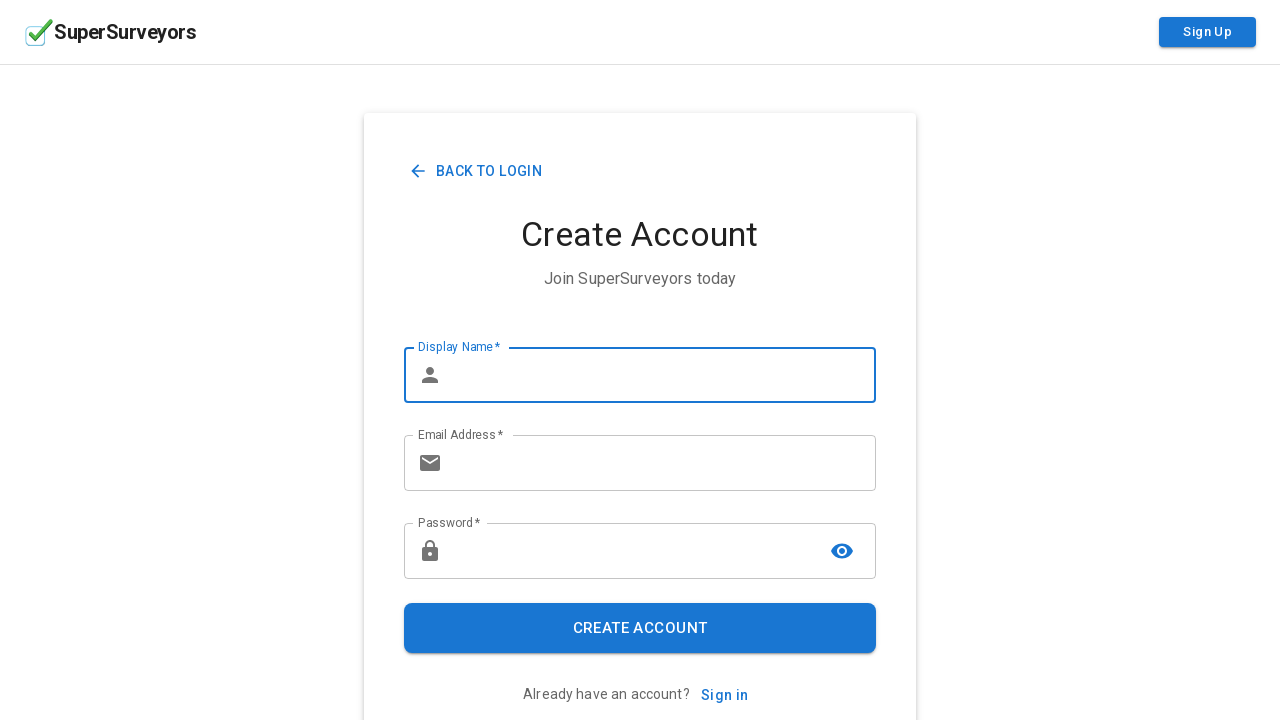